Tests infinite scroll functionality by scrolling to the bottom of the page multiple times and waiting for content to load between scrolls.

Starting URL: http://the-internet.herokuapp.com/infinite_scroll

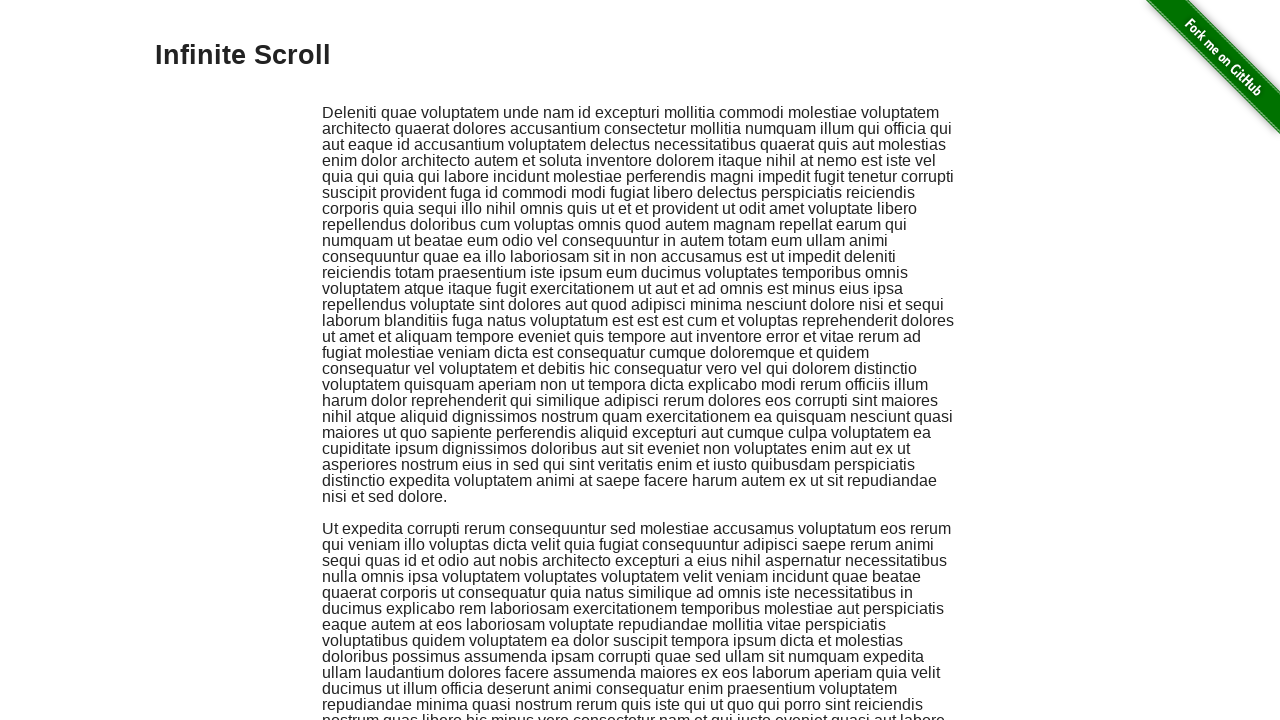

Initial loading indicator disappeared, content loaded
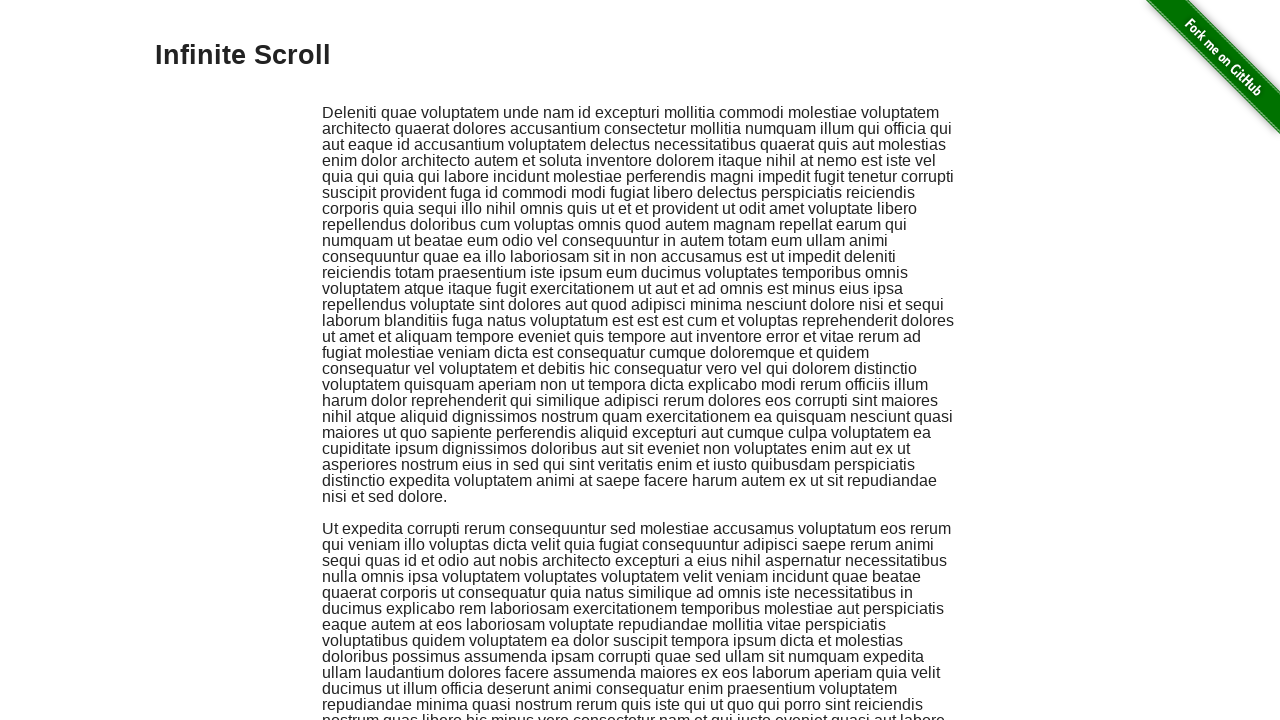

Scrolled to bottom of page (scroll iteration 1)
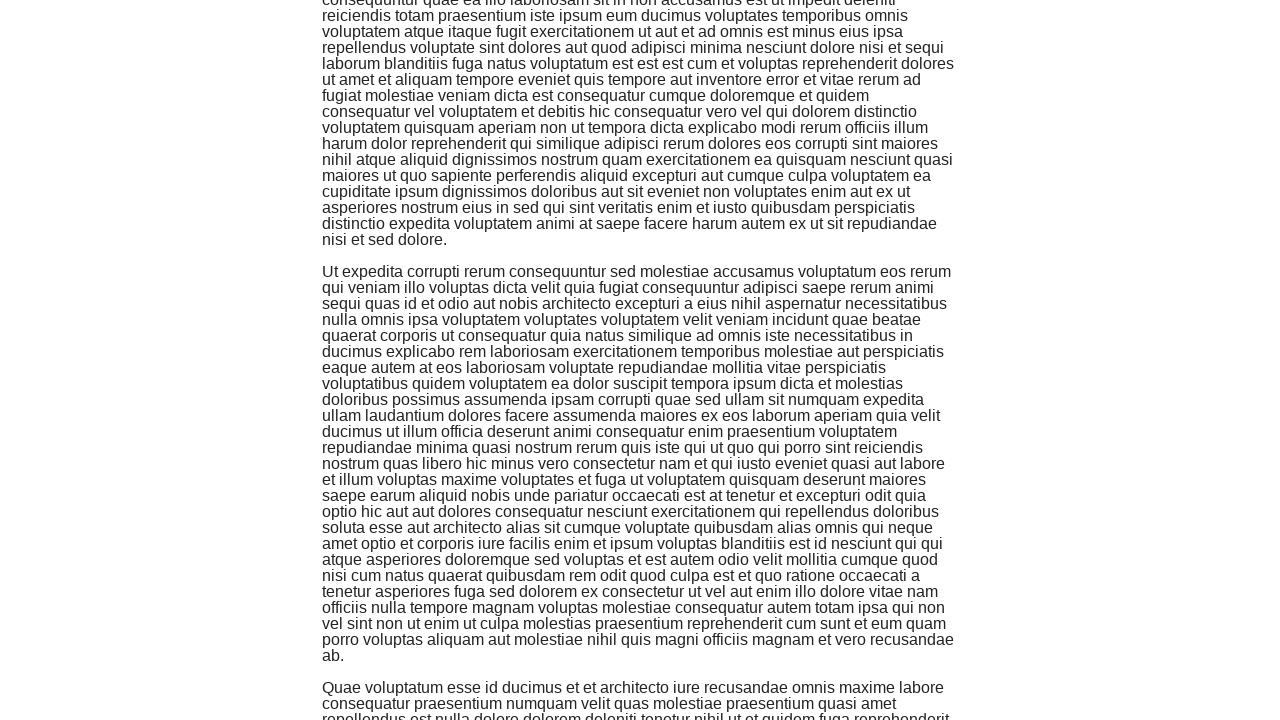

Waited 500ms for loading indicator to appear
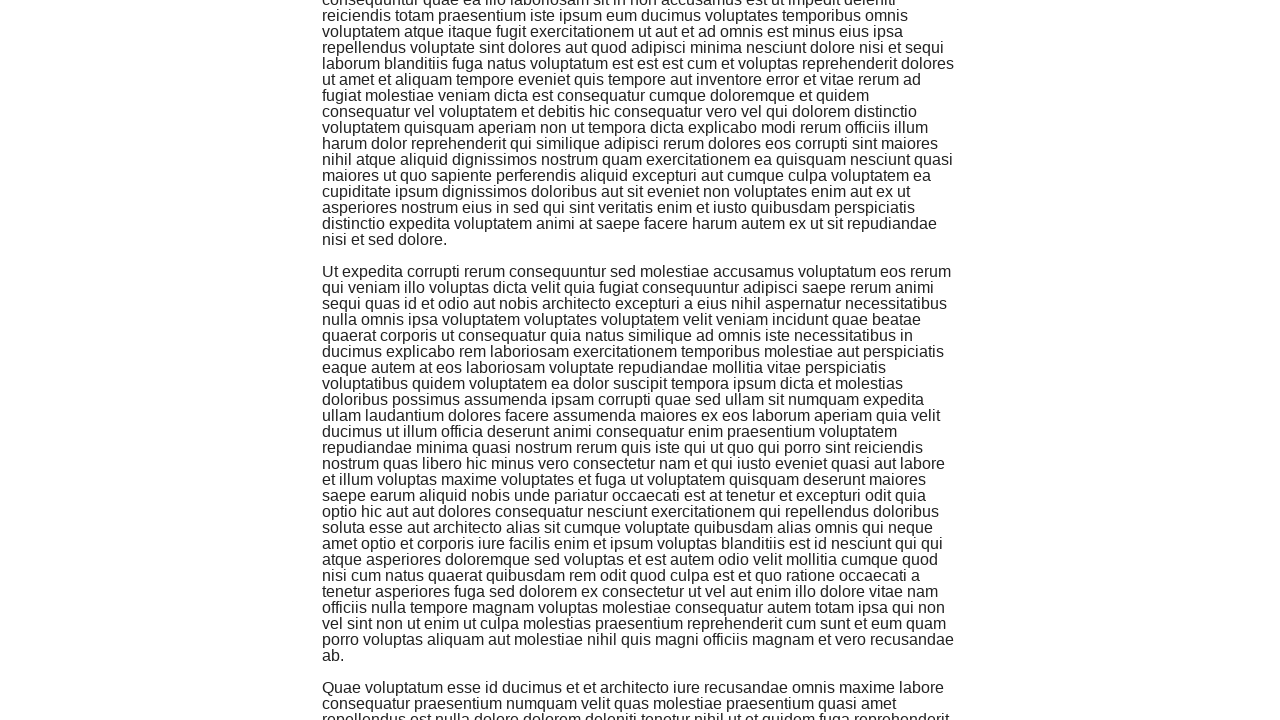

New content loaded, loading indicator disappeared
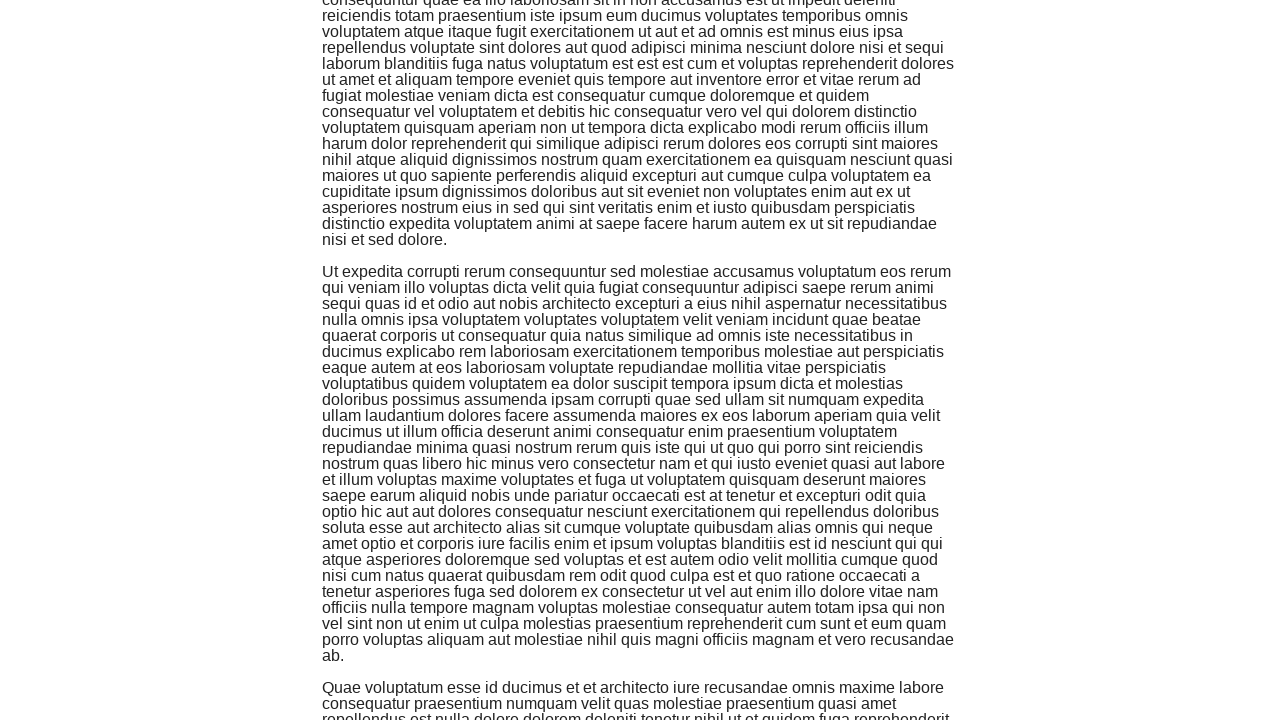

Scrolled to bottom of page (scroll iteration 2)
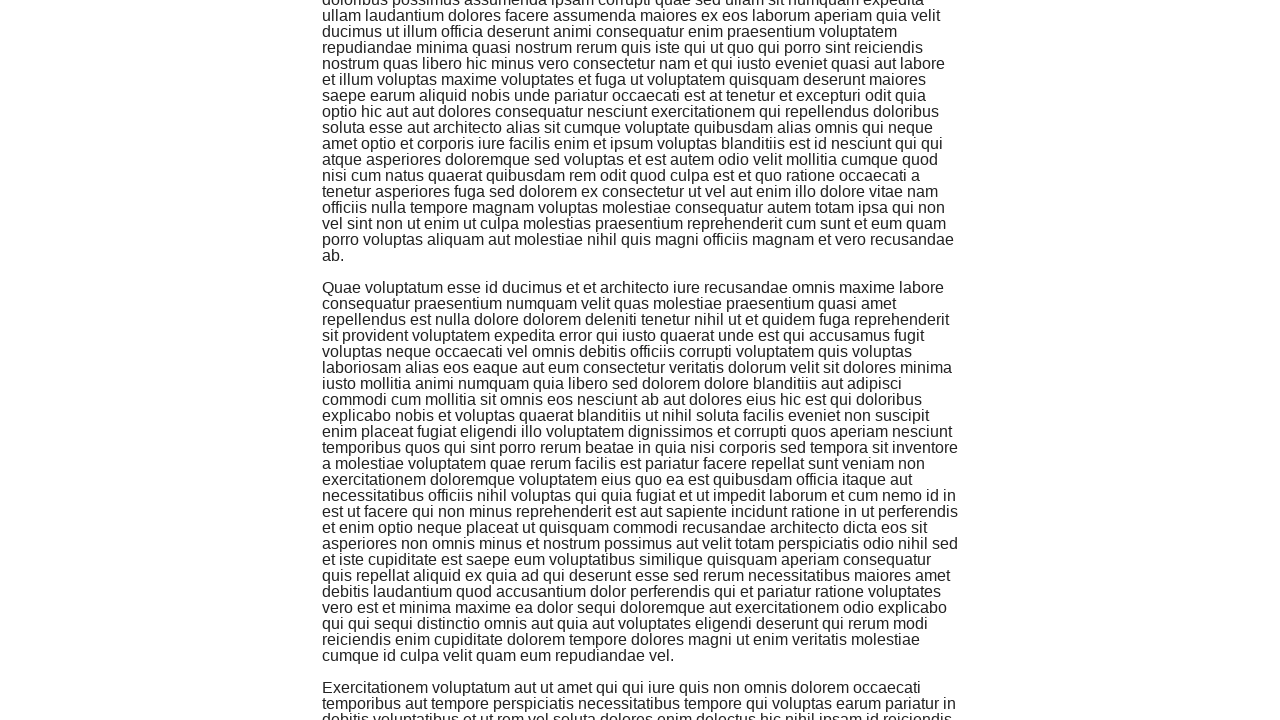

Waited 500ms for loading indicator to appear
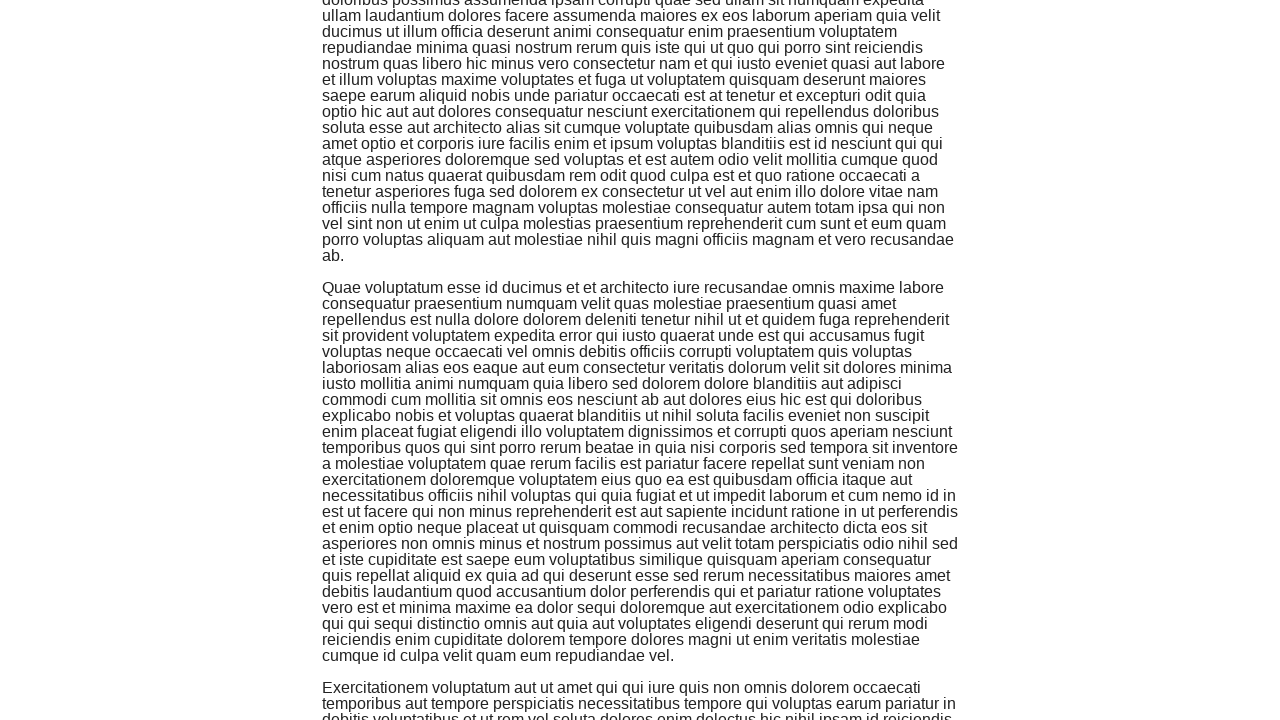

New content loaded, loading indicator disappeared
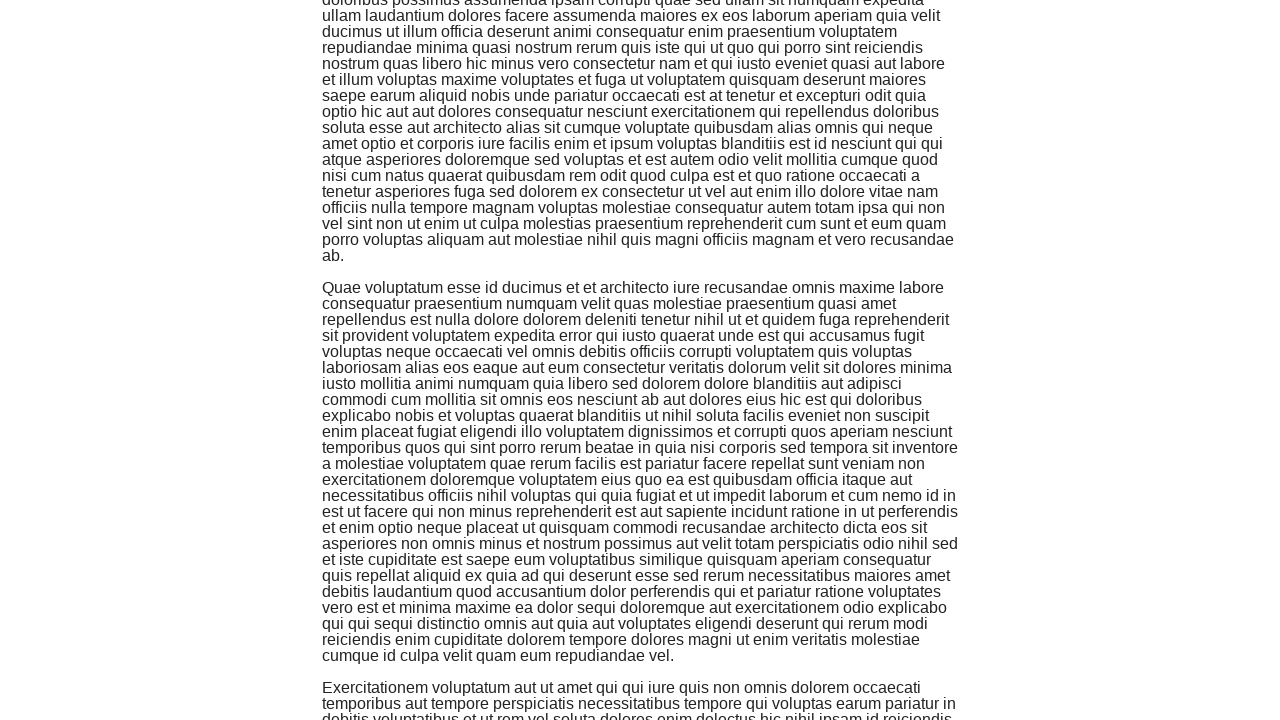

Scrolled to bottom of page (scroll iteration 3)
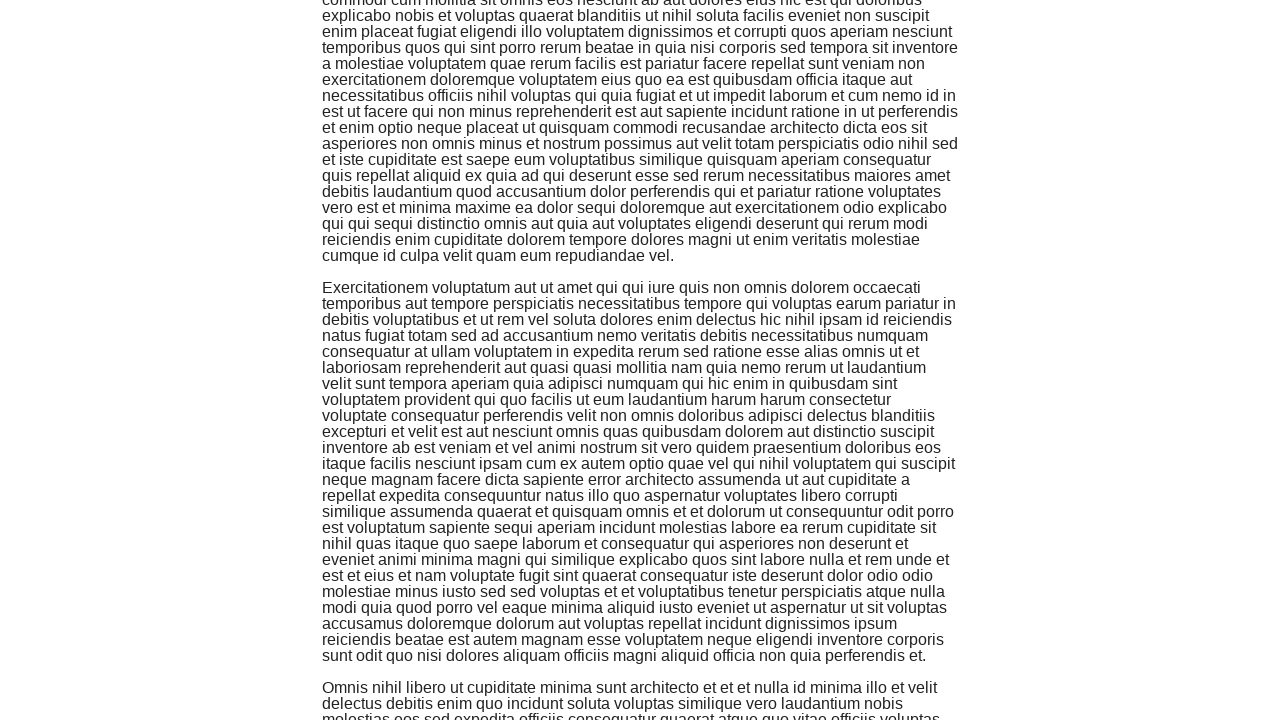

Waited 500ms for loading indicator to appear
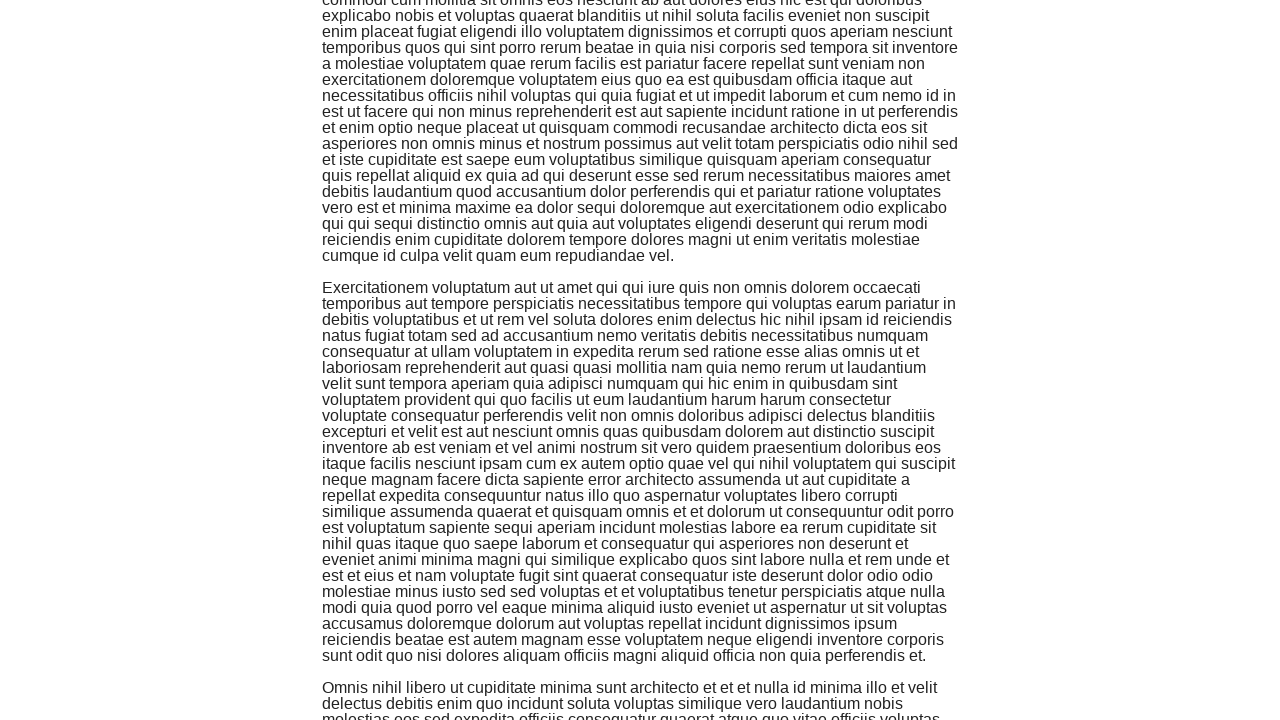

New content loaded, loading indicator disappeared
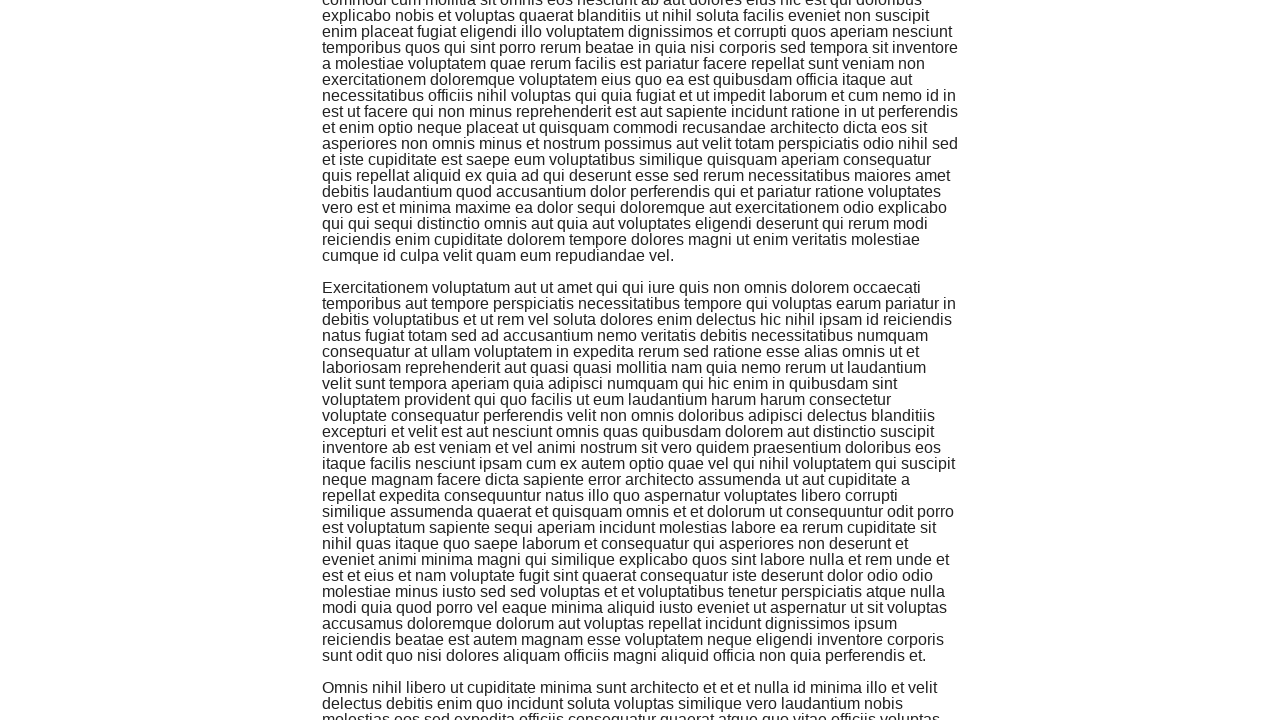

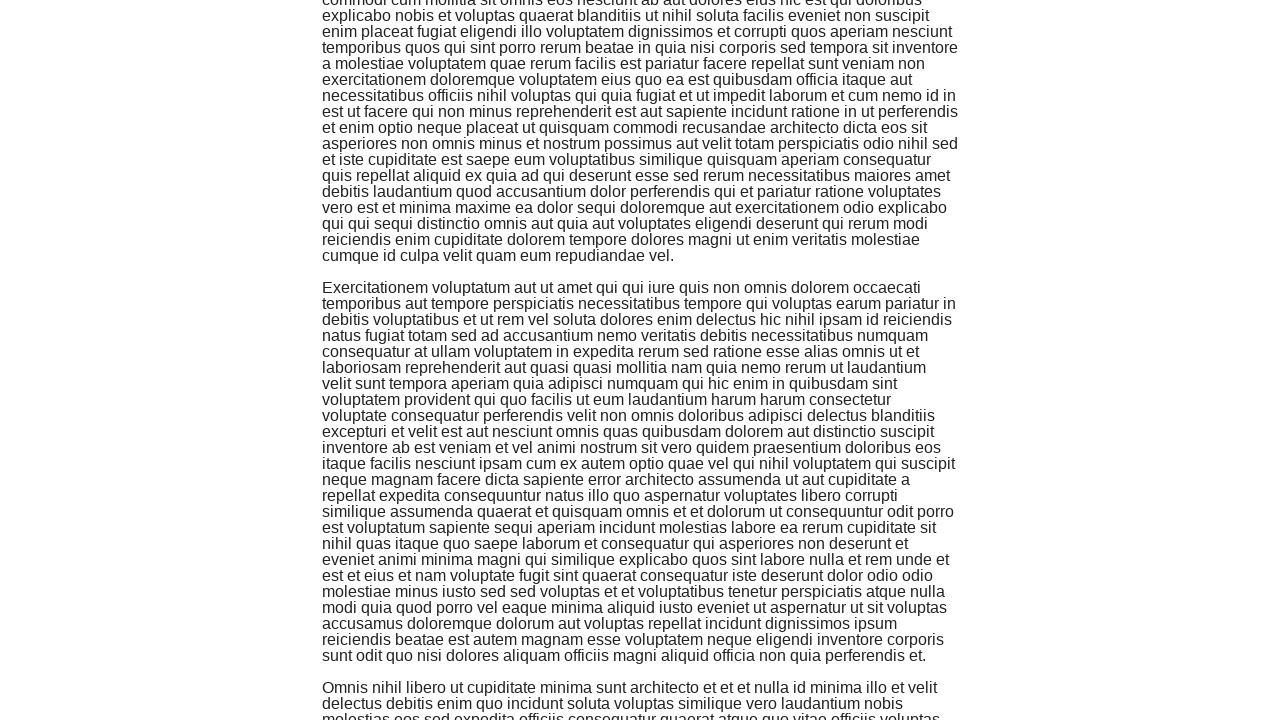